Opens the "Add New Record" form on the web tables demo page by clicking the add button

Starting URL: https://demoqa.com/webtables

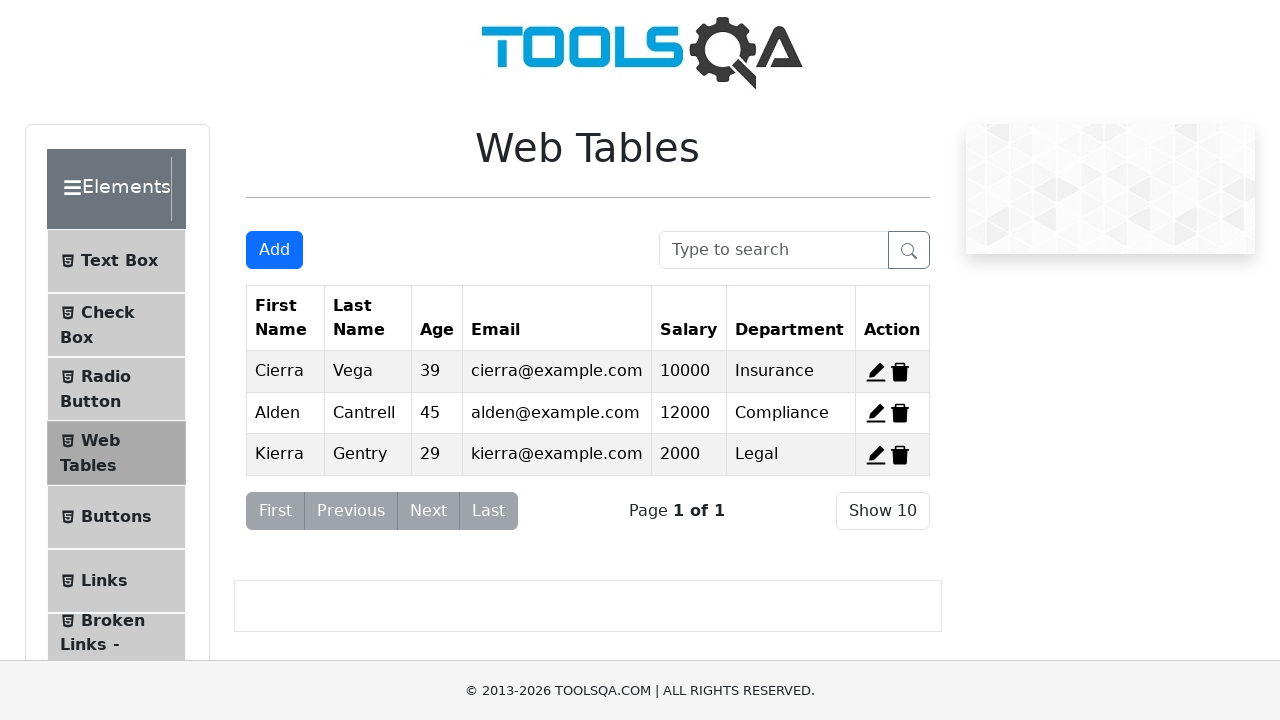

Clicked the 'Add' button to open the 'Add New Record' form at (274, 250) on #addNewRecordButton
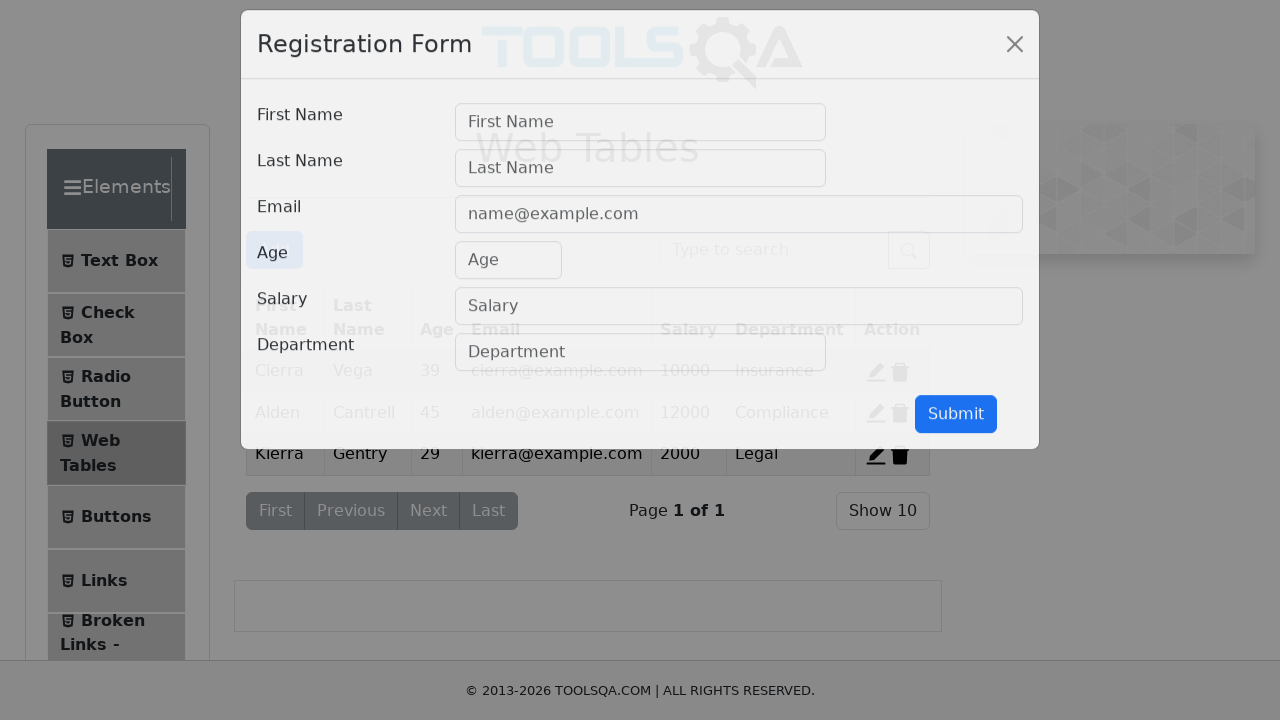

Form loaded with firstName field visible
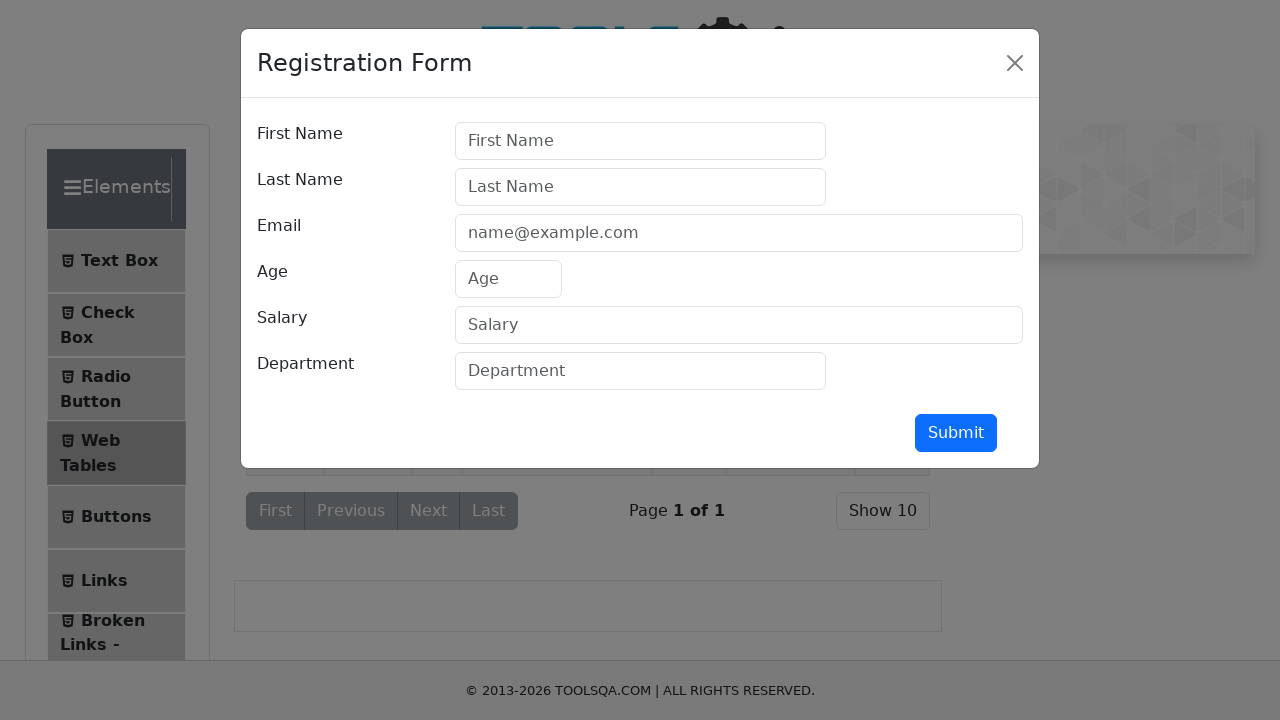

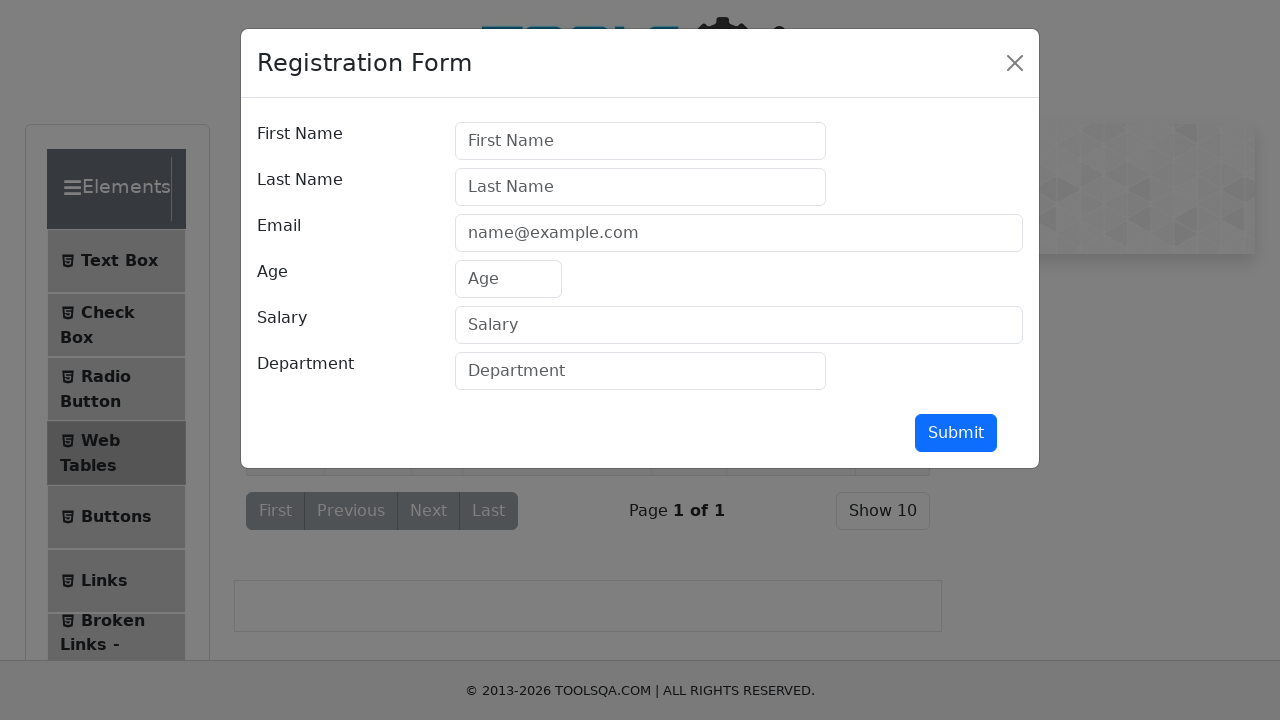